Tests the Add/Remove Elements functionality by clicking the Add button 5 times to create elements, verifying they exist, then clicking Delete 5 times and verifying all elements are removed.

Starting URL: http://the-internet.herokuapp.com/add_remove_elements/

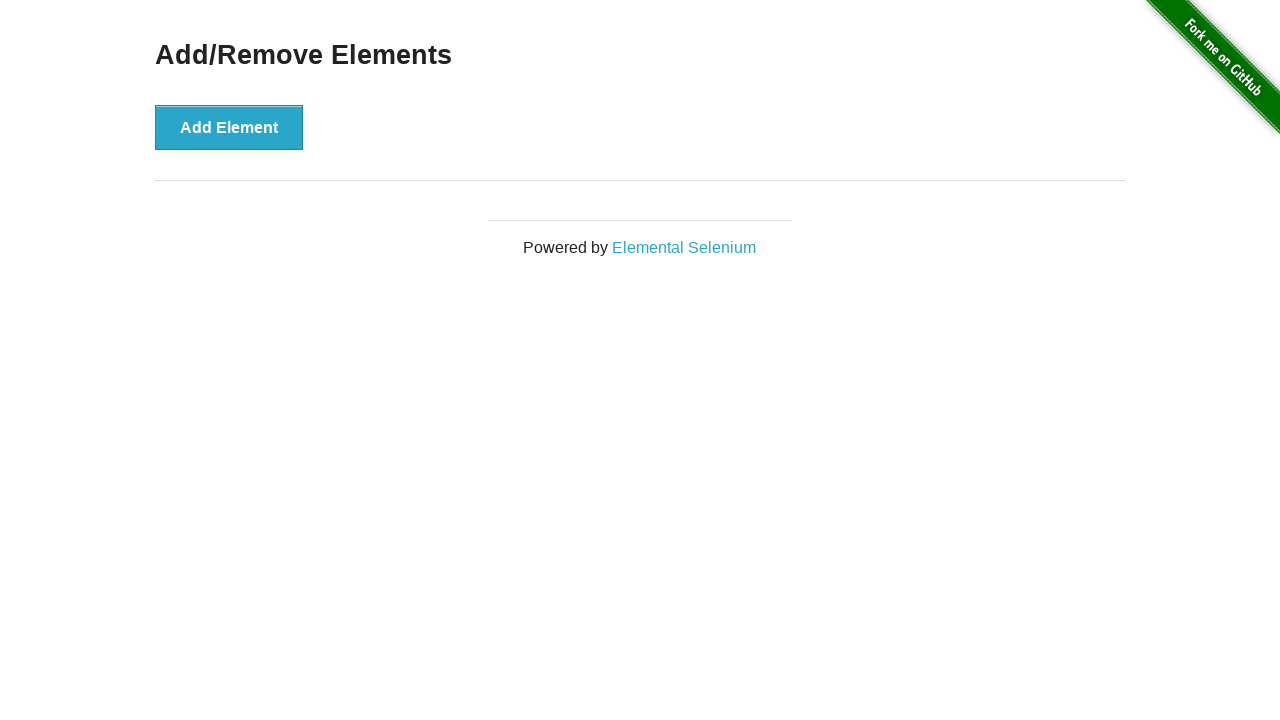

Clicked Add button (iteration 1 of 5) at (229, 127) on button[onclick='addElement()']
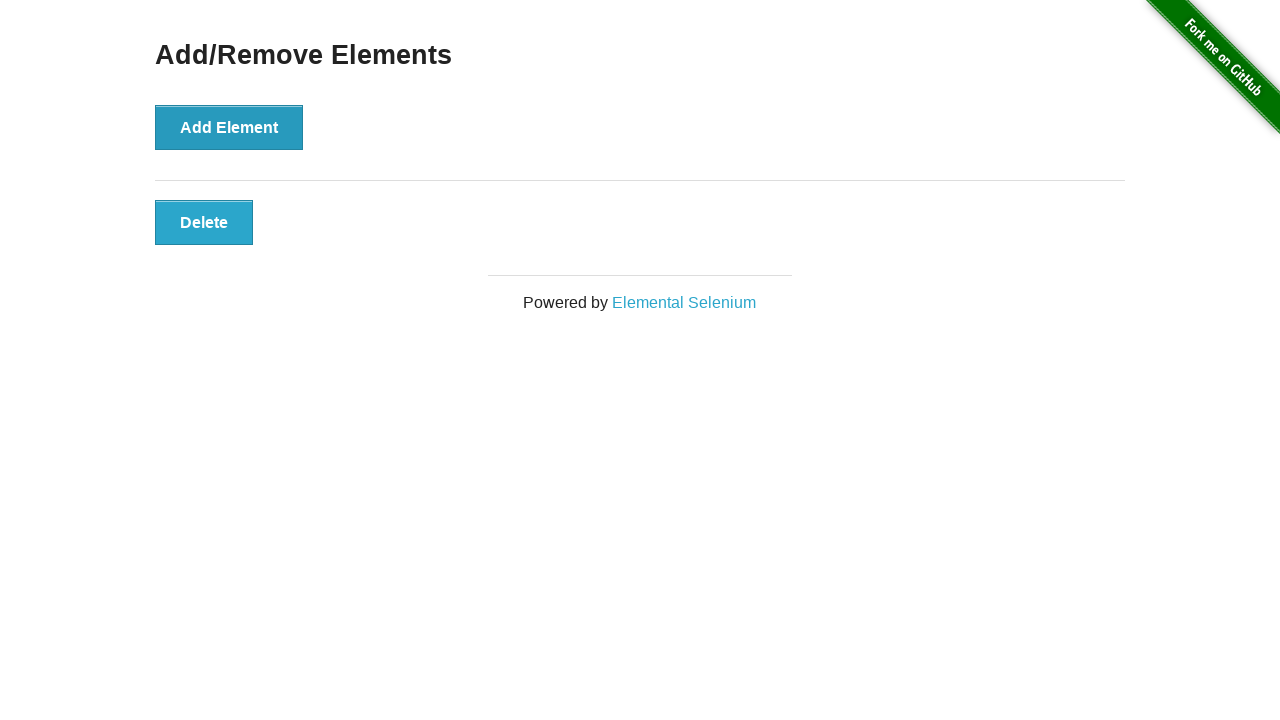

Clicked Add button (iteration 2 of 5) at (229, 127) on button[onclick='addElement()']
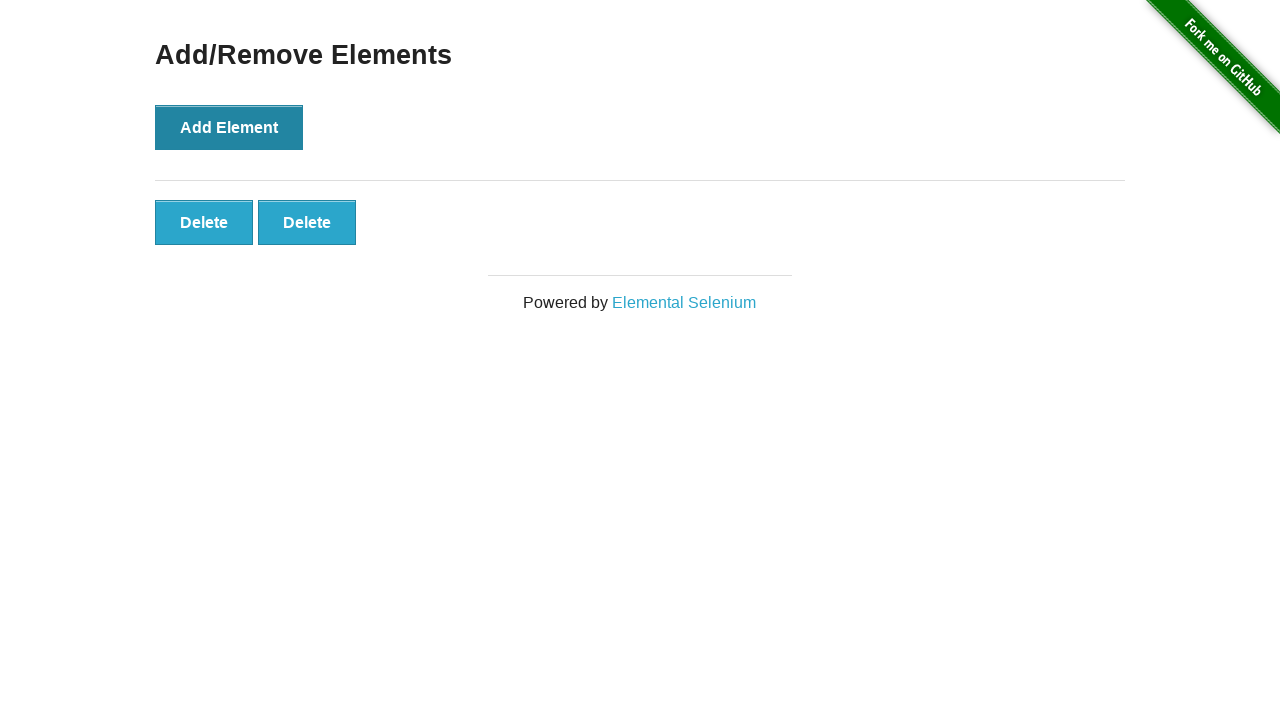

Clicked Add button (iteration 3 of 5) at (229, 127) on button[onclick='addElement()']
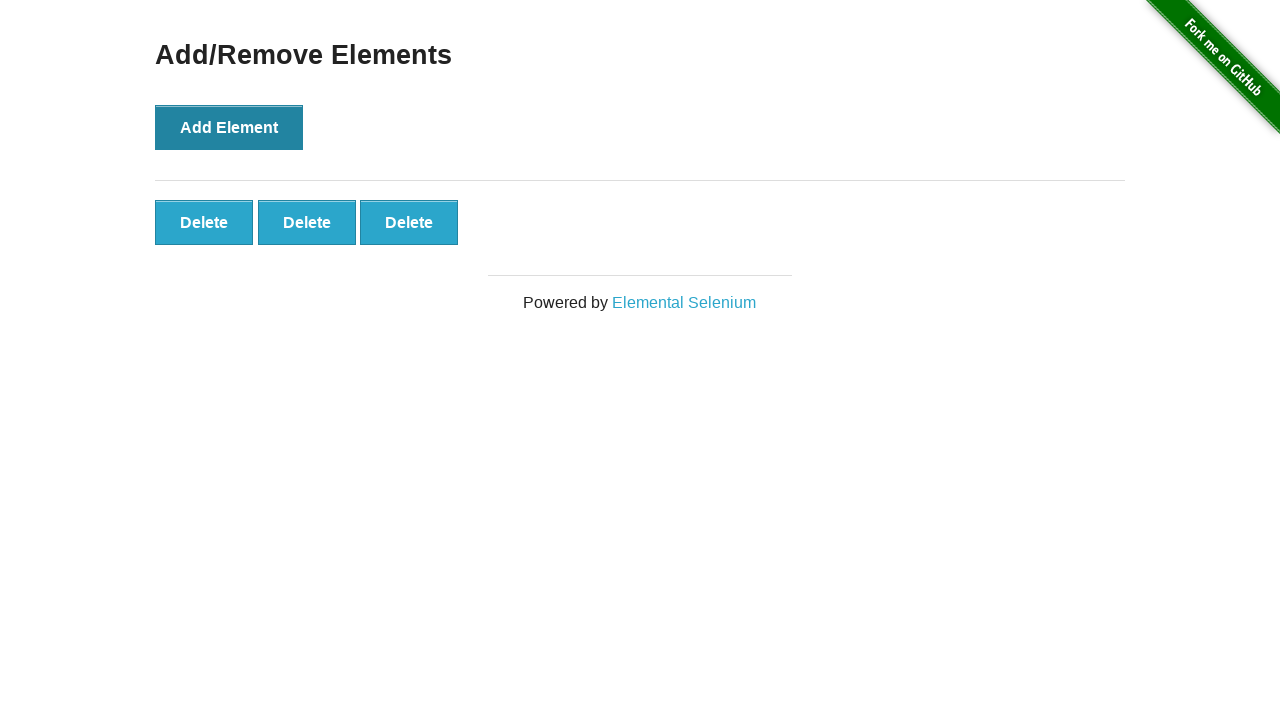

Clicked Add button (iteration 4 of 5) at (229, 127) on button[onclick='addElement()']
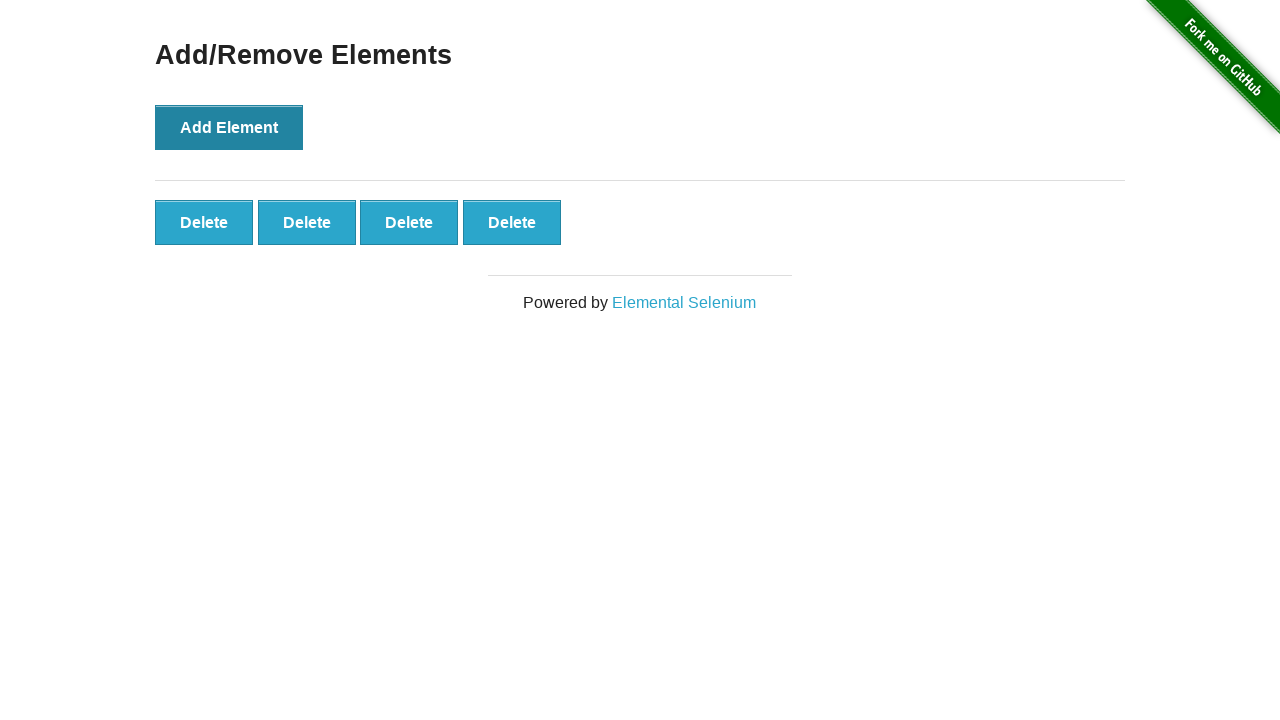

Clicked Add button (iteration 5 of 5) at (229, 127) on button[onclick='addElement()']
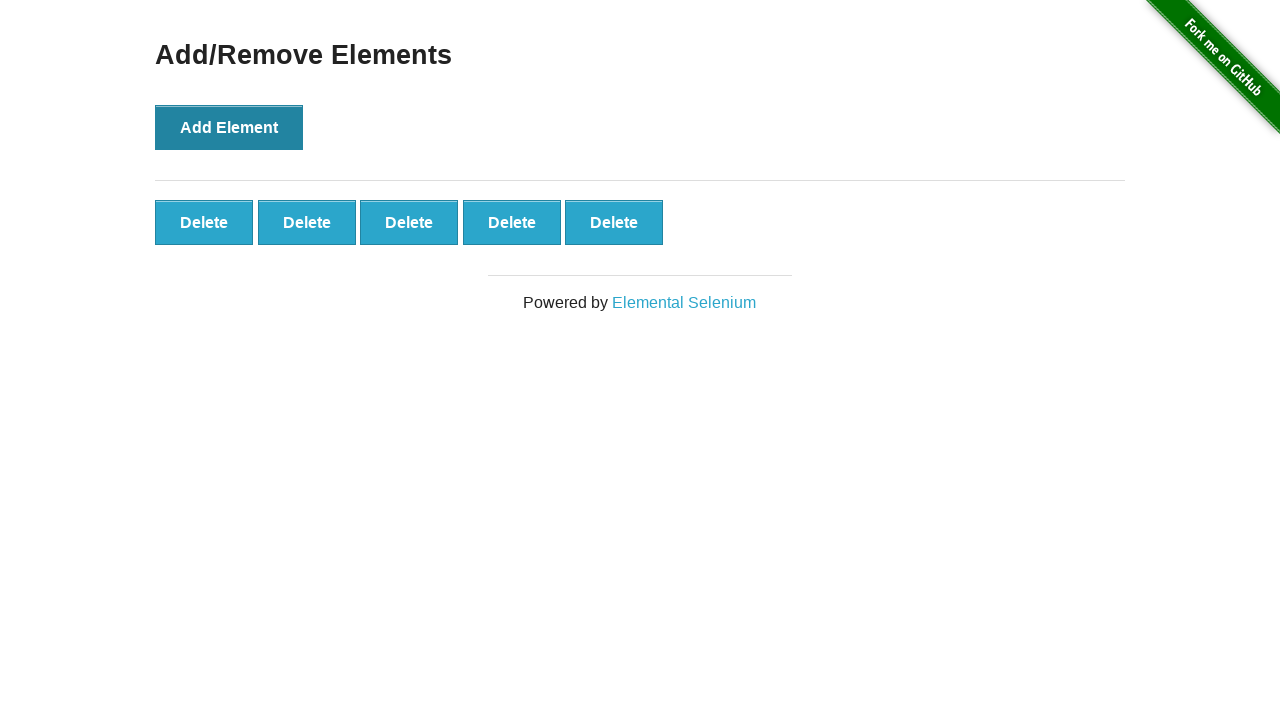

Located all added elements
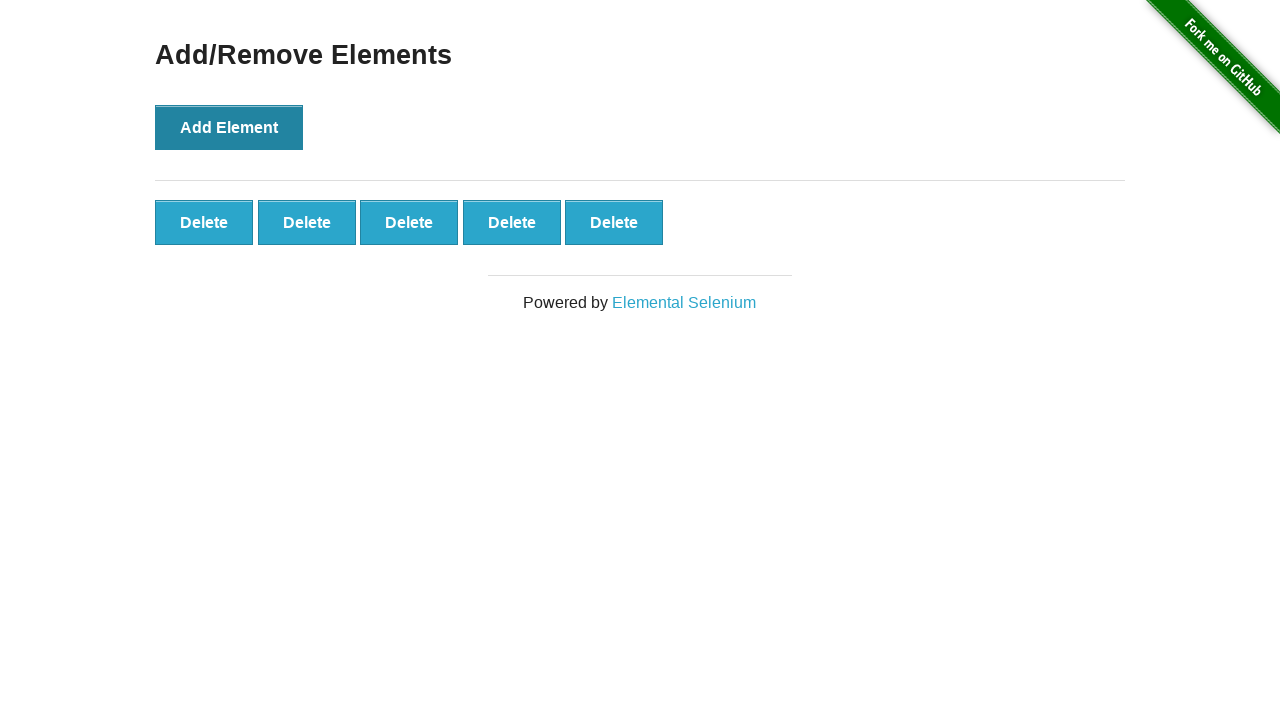

Verified that 5 elements were successfully added
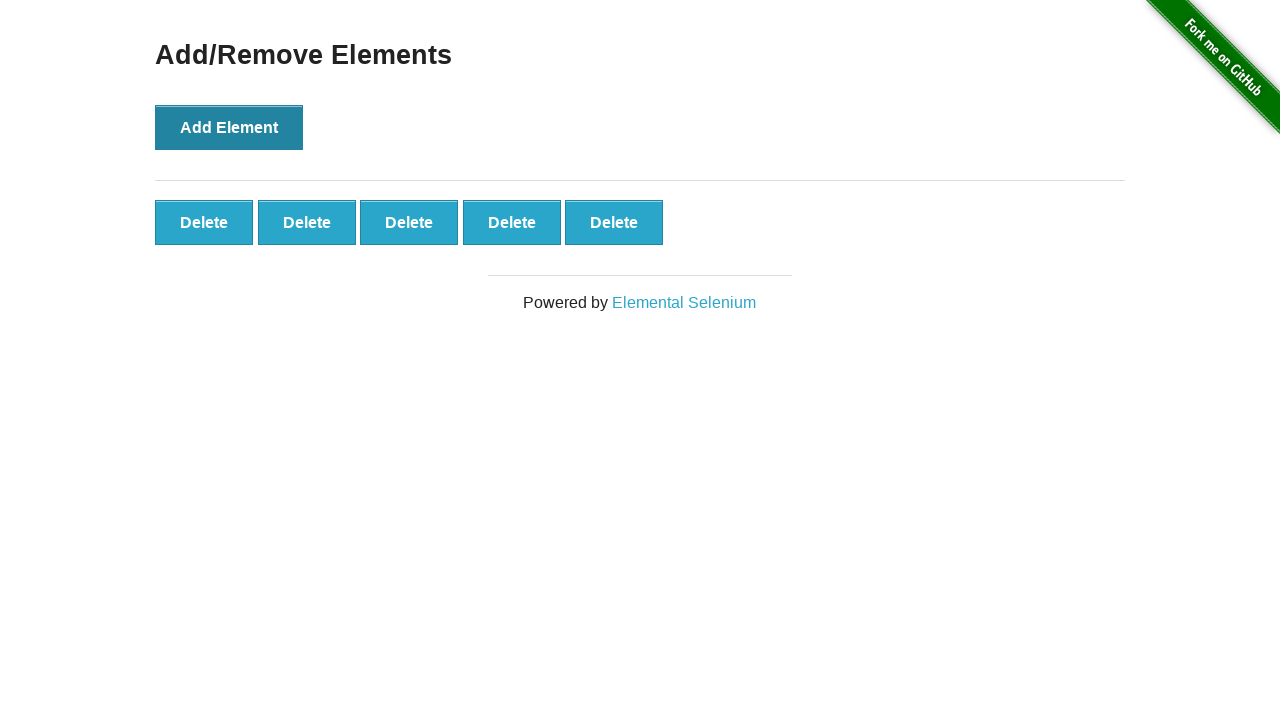

Clicked Delete button (iteration 1 of 5) at (204, 222) on button[onclick='deleteElement()']
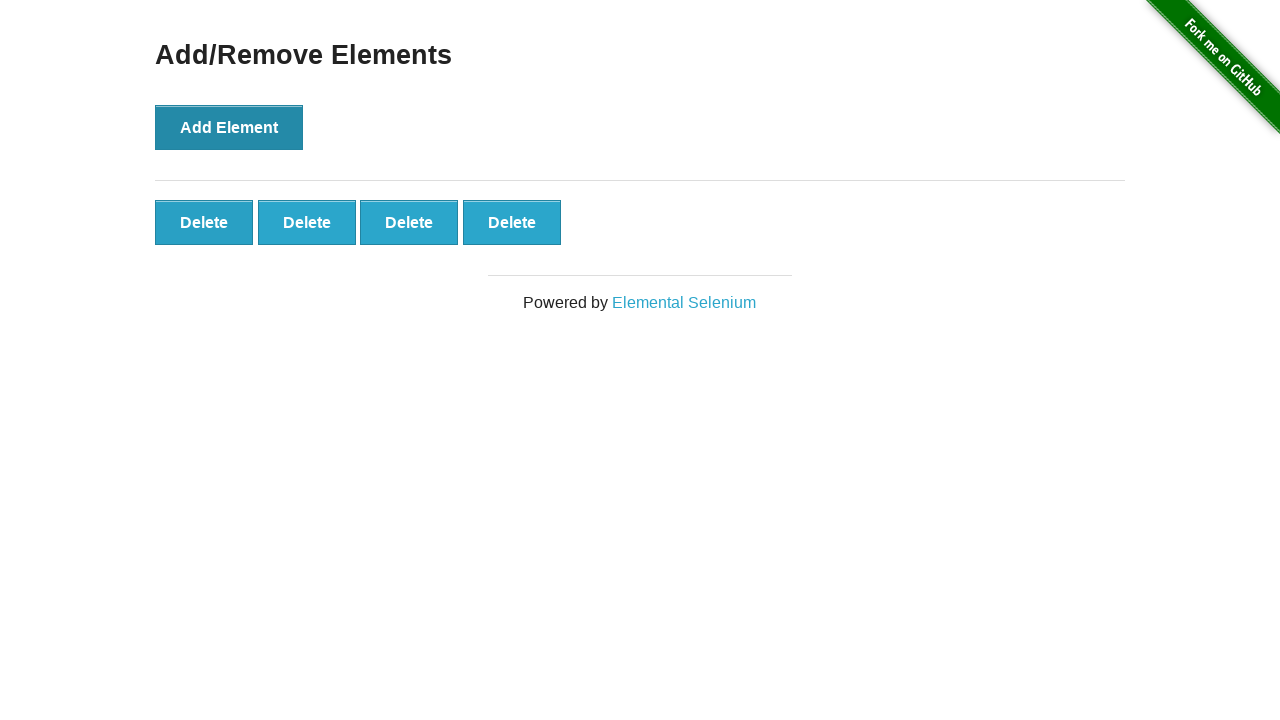

Clicked Delete button (iteration 2 of 5) at (204, 222) on button[onclick='deleteElement()']
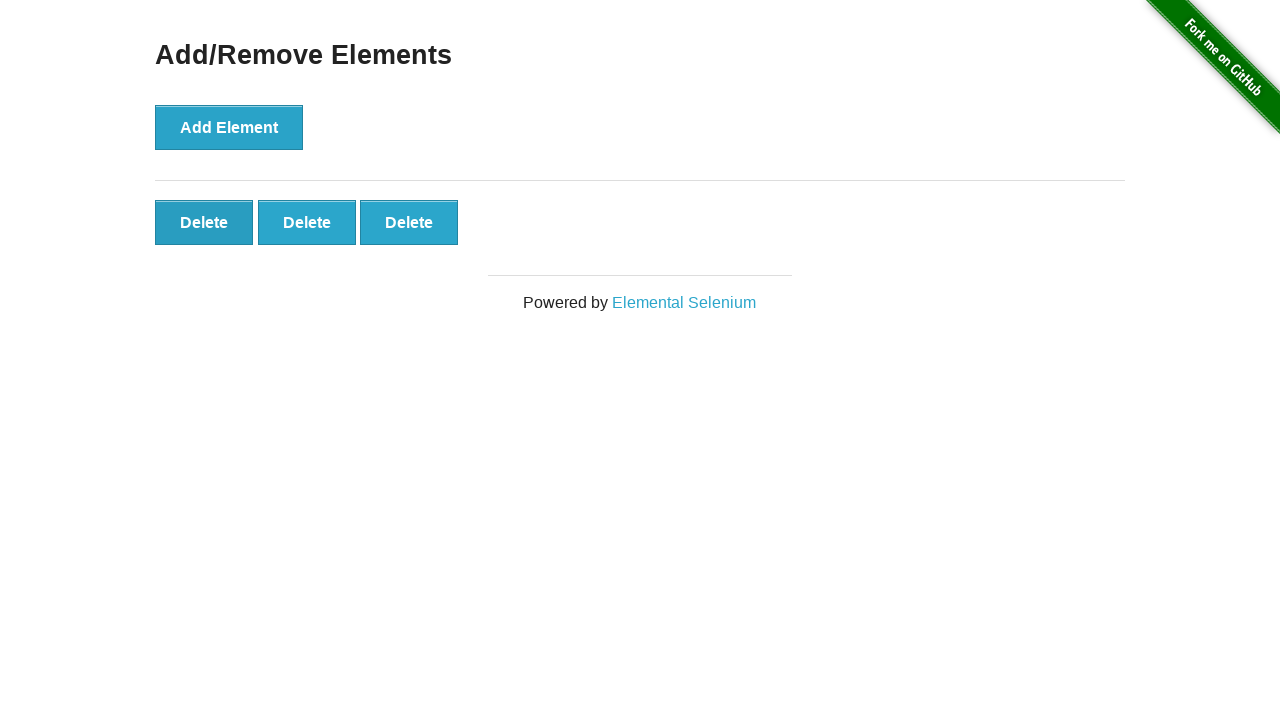

Clicked Delete button (iteration 3 of 5) at (204, 222) on button[onclick='deleteElement()']
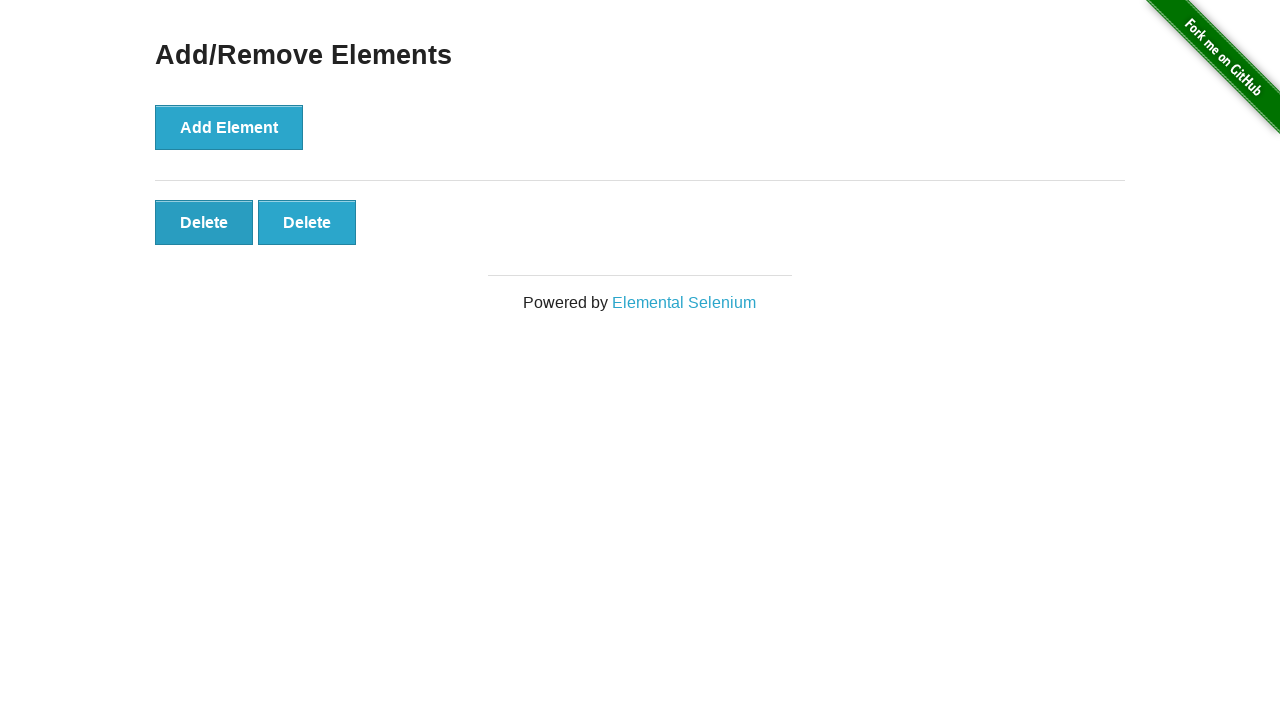

Clicked Delete button (iteration 4 of 5) at (204, 222) on button[onclick='deleteElement()']
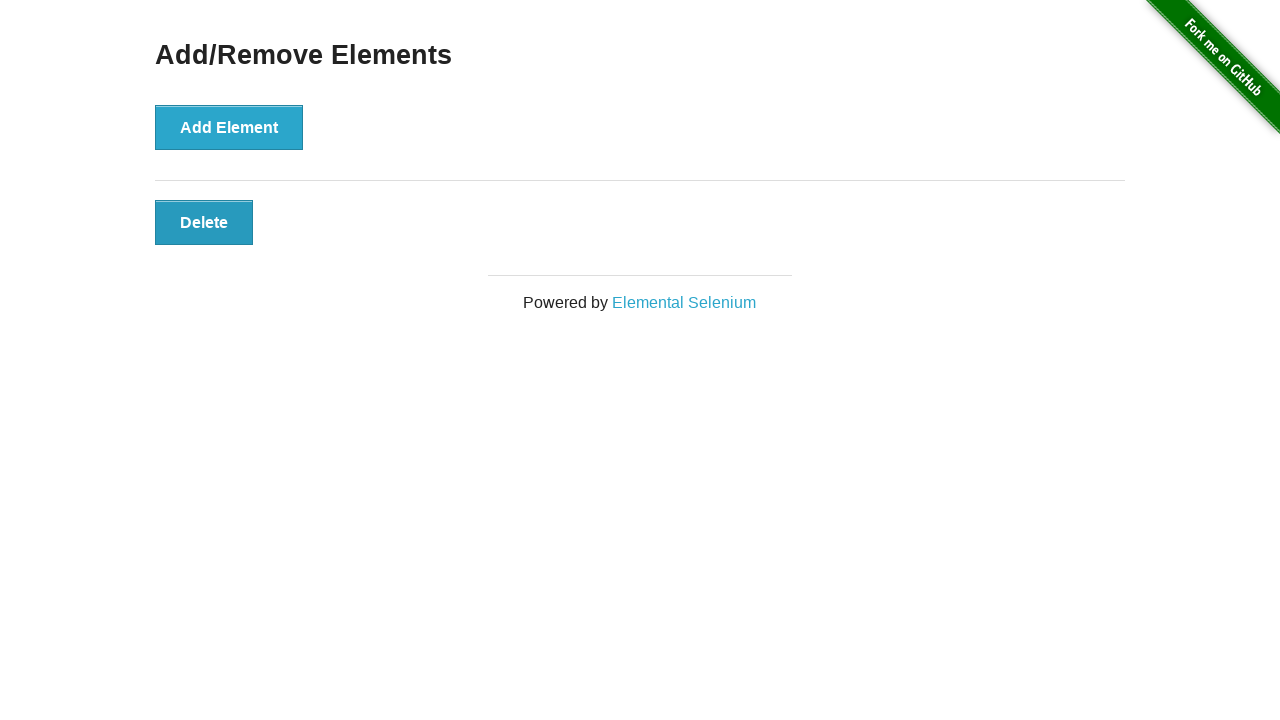

Clicked Delete button (iteration 5 of 5) at (204, 222) on button[onclick='deleteElement()']
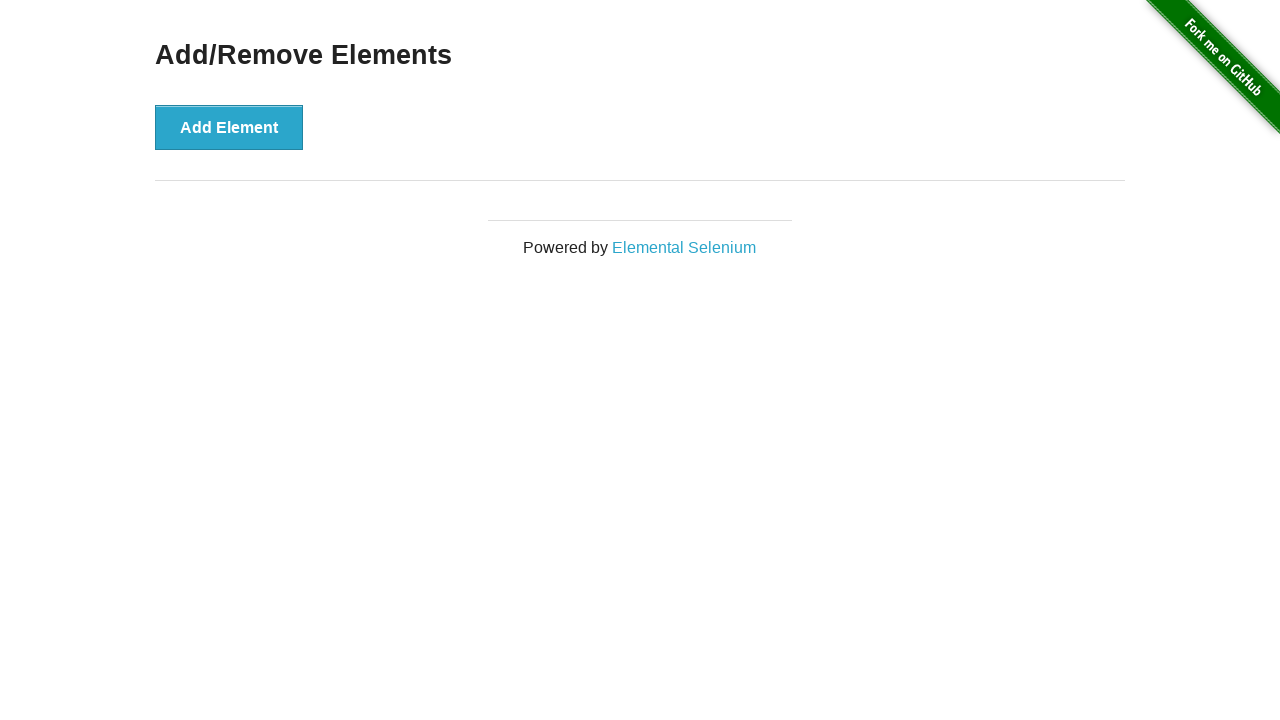

Verified that all 5 elements were successfully removed
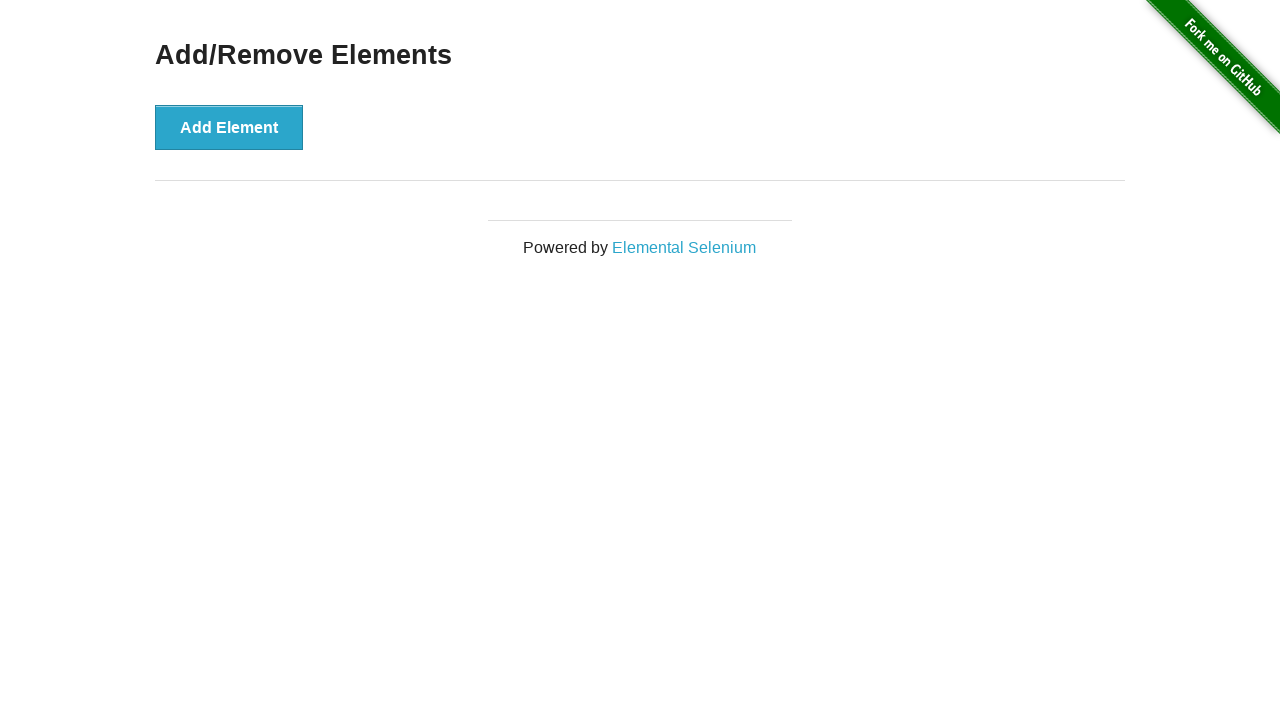

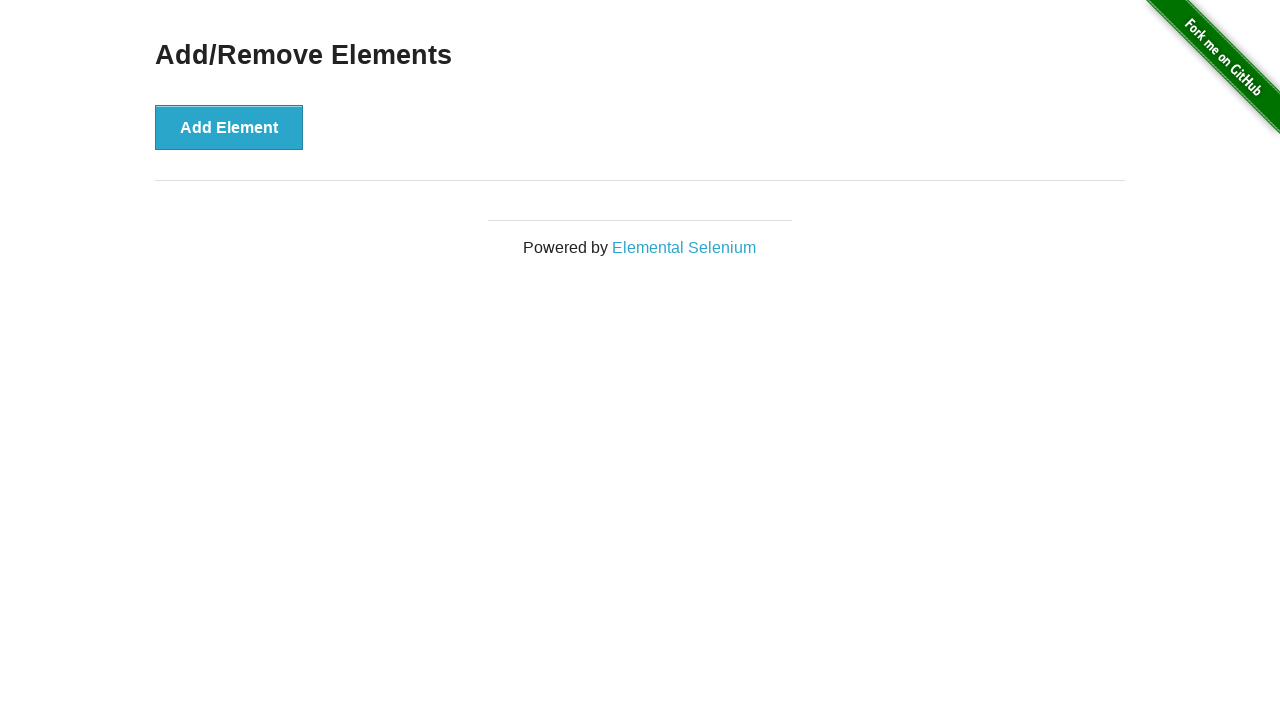